Tests dynamic content loading by clicking a button and verifying that "Hello World!" text appears after loading completes

Starting URL: https://the-internet.herokuapp.com/dynamic_loading/1

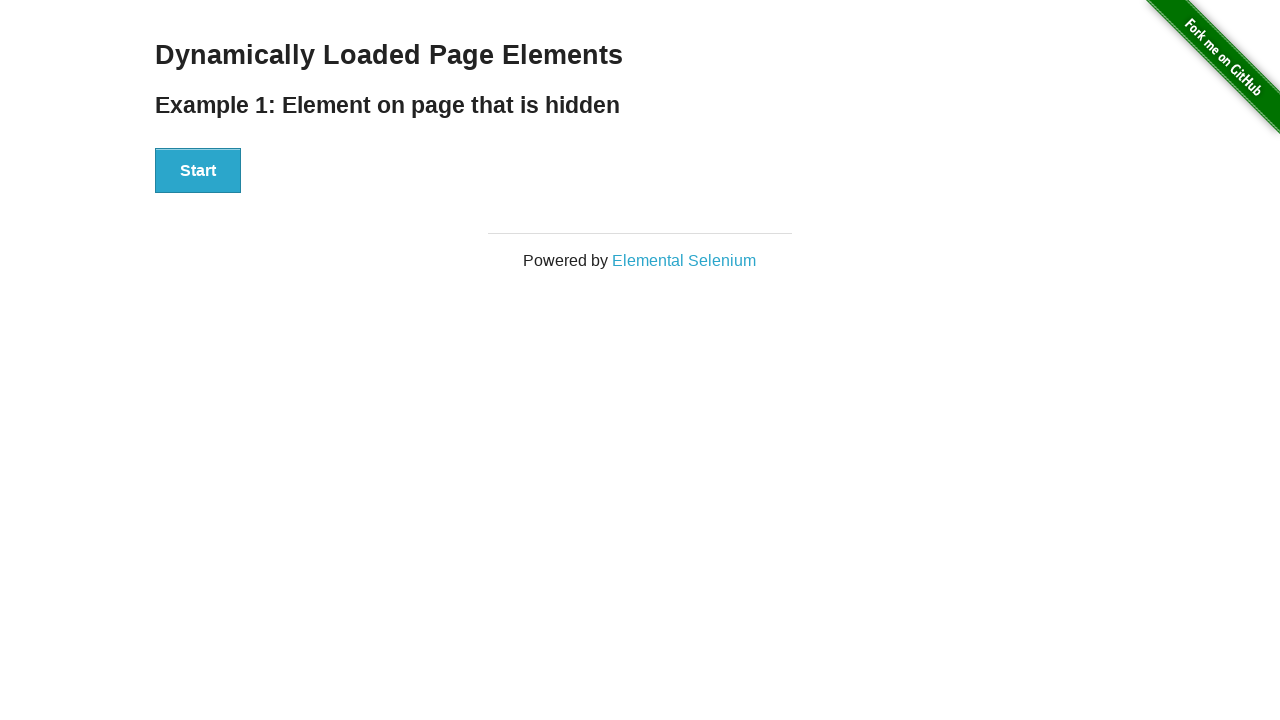

Clicked Start button to trigger dynamic loading at (198, 171) on button
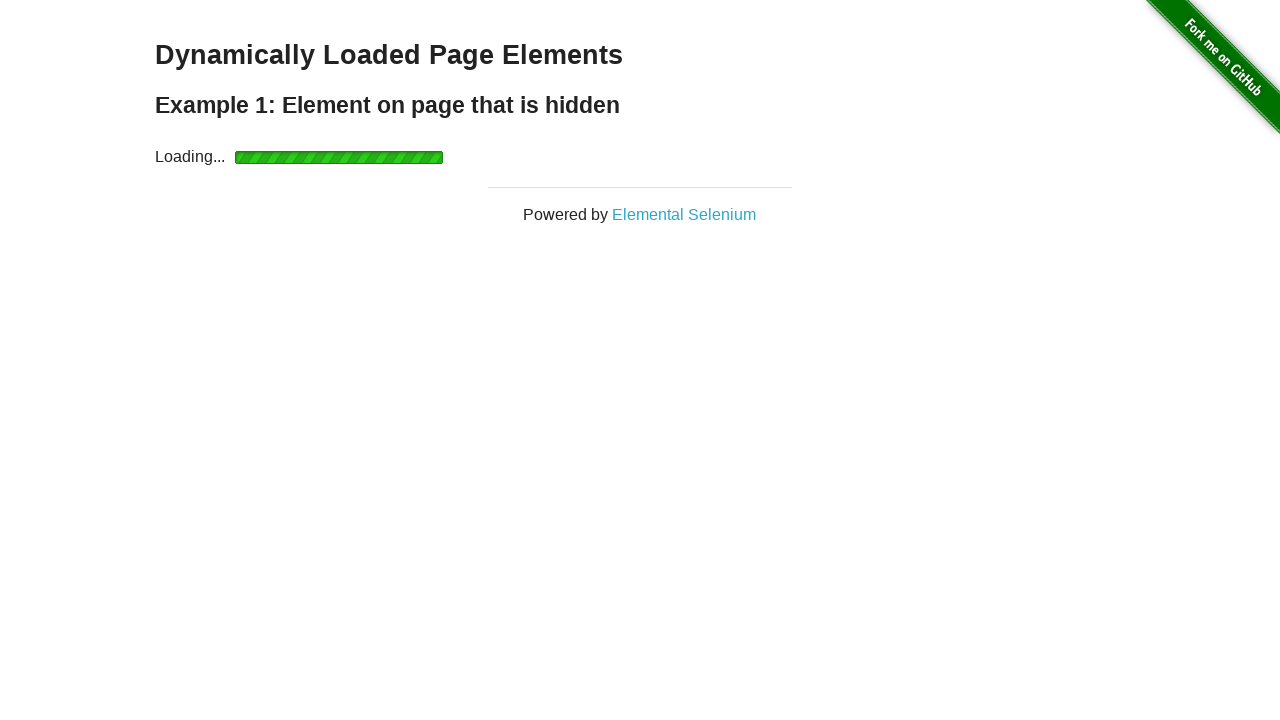

Waited for 'Hello World!' text to appear after loading completes
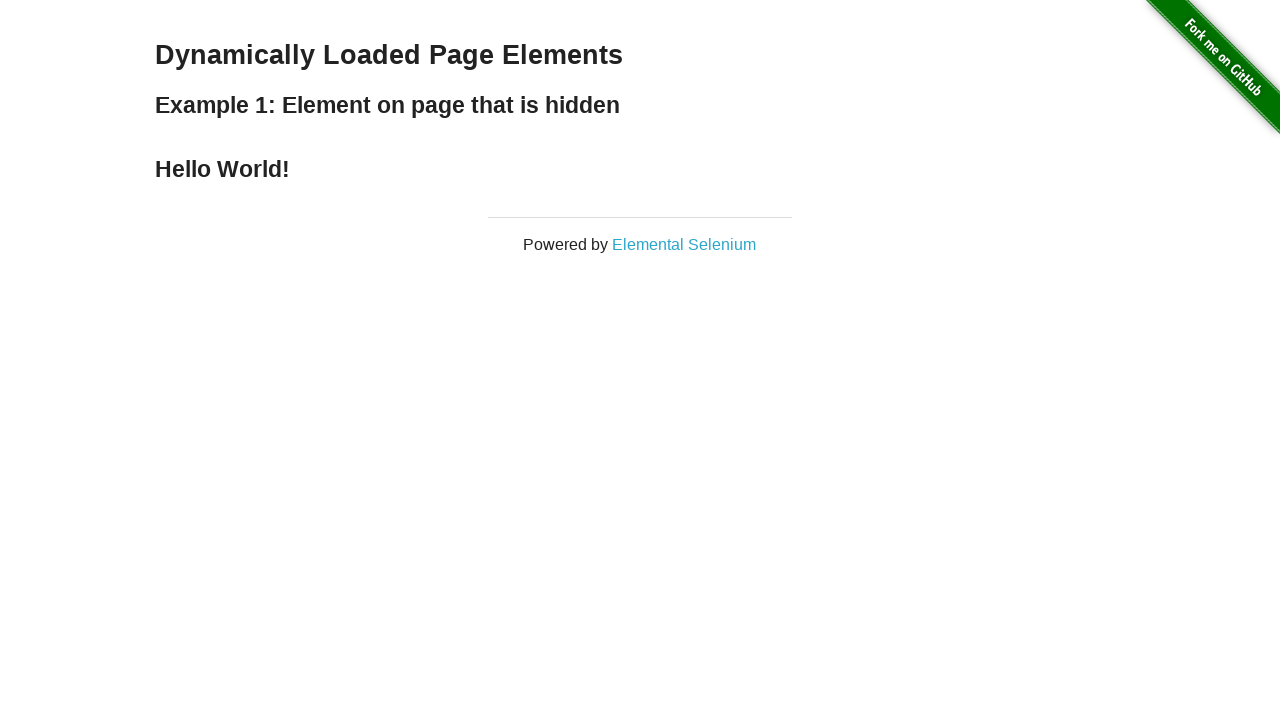

Located 'Hello World!' element
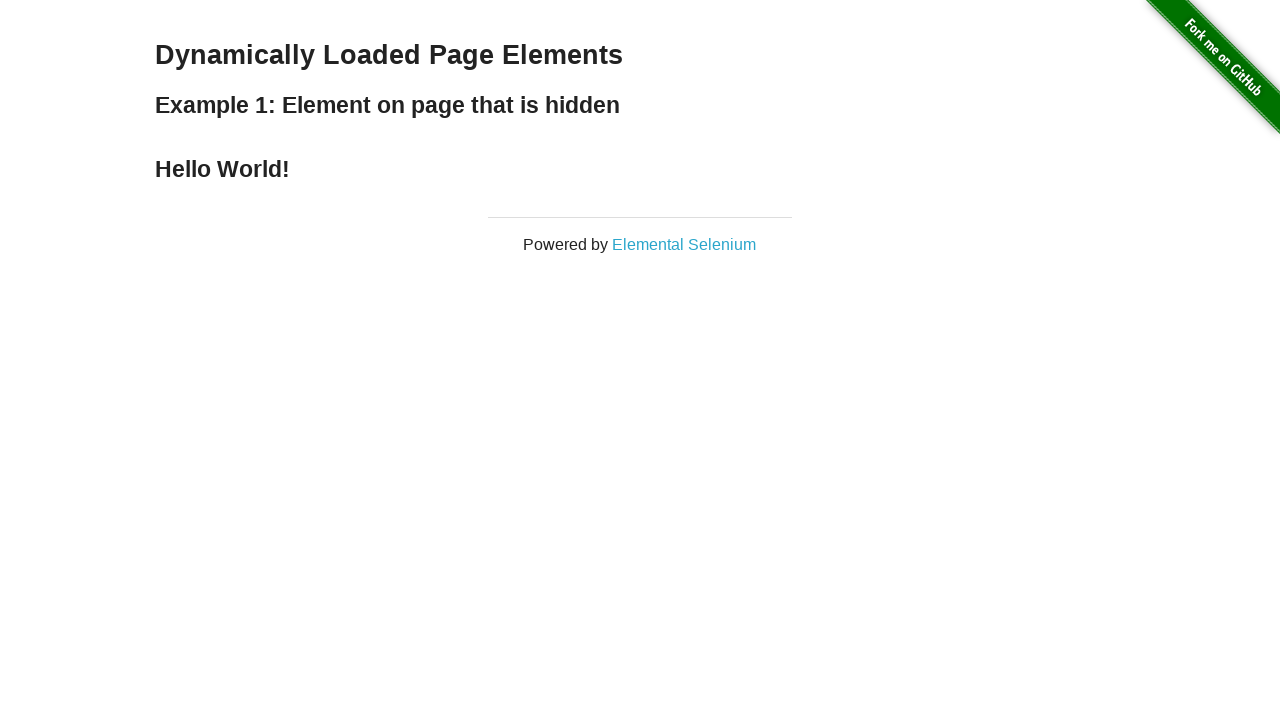

Verified 'Hello World!' text content is correct
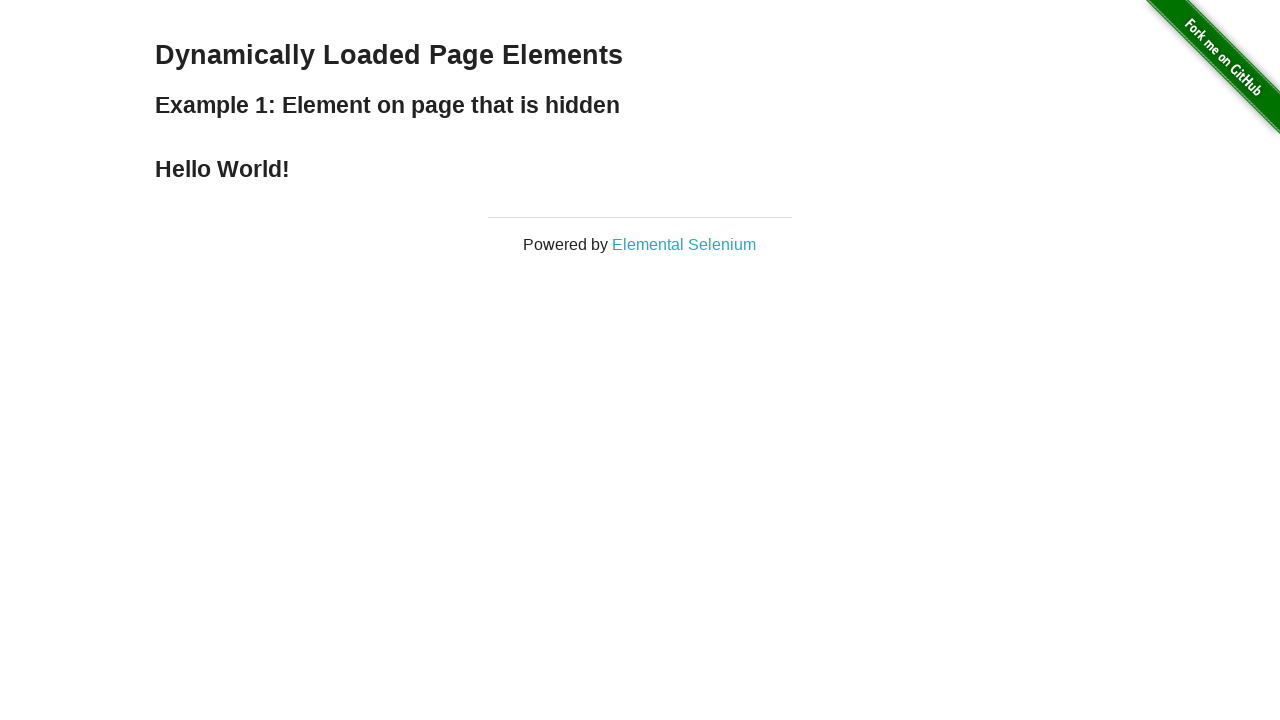

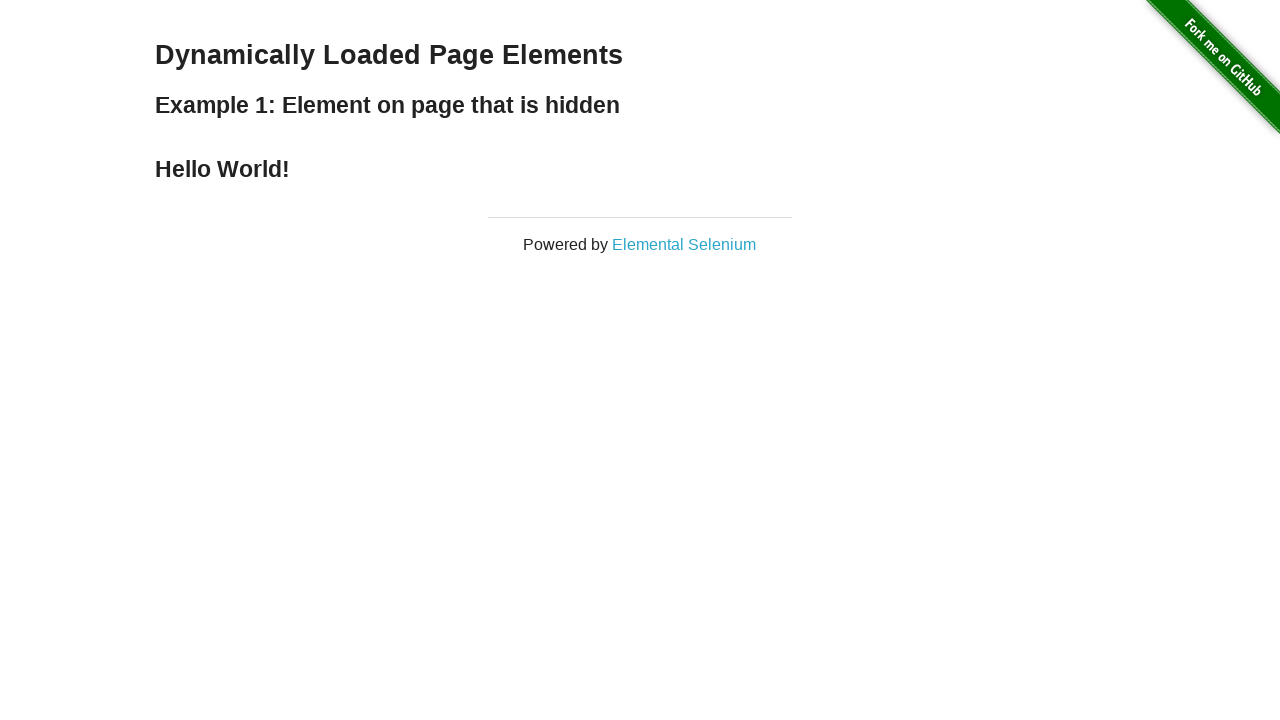